Tests a registration form by filling in first name, last name, and email fields, then submitting the form and waiting for the result page.

Starting URL: http://suninjuly.github.io/registration1.html

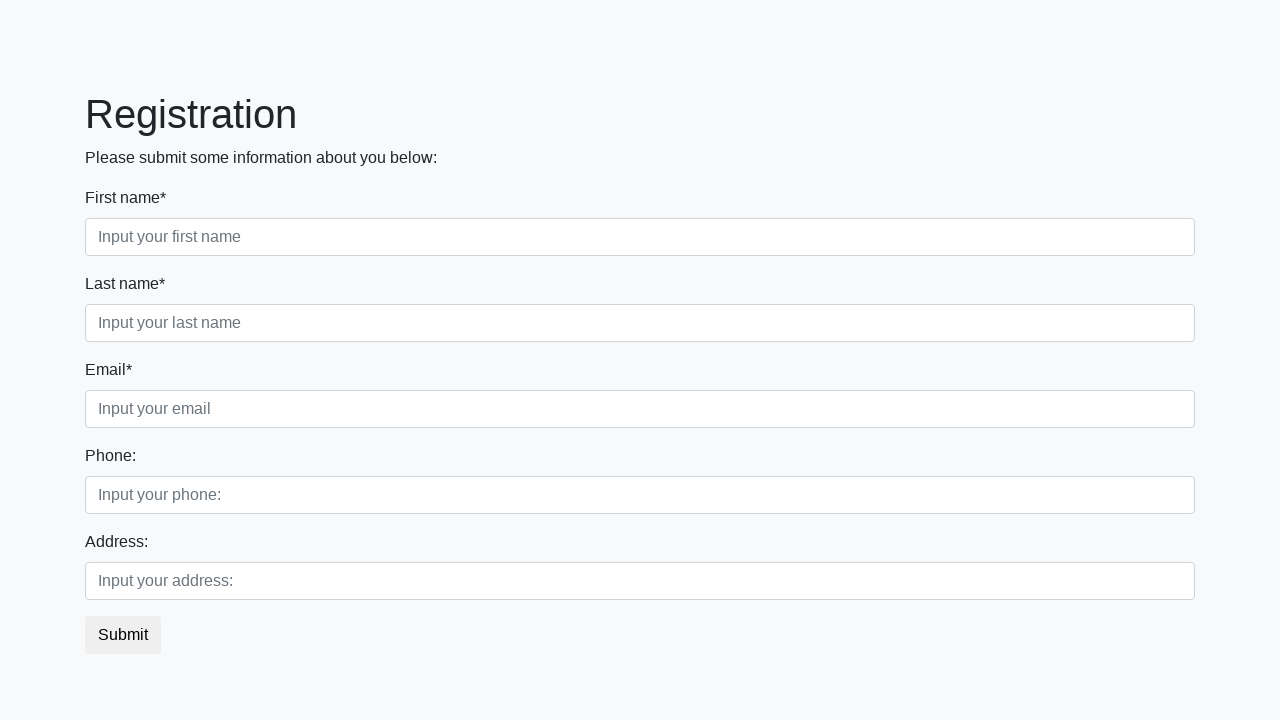

Filled first name field with 'Ivan' on .first_block .first
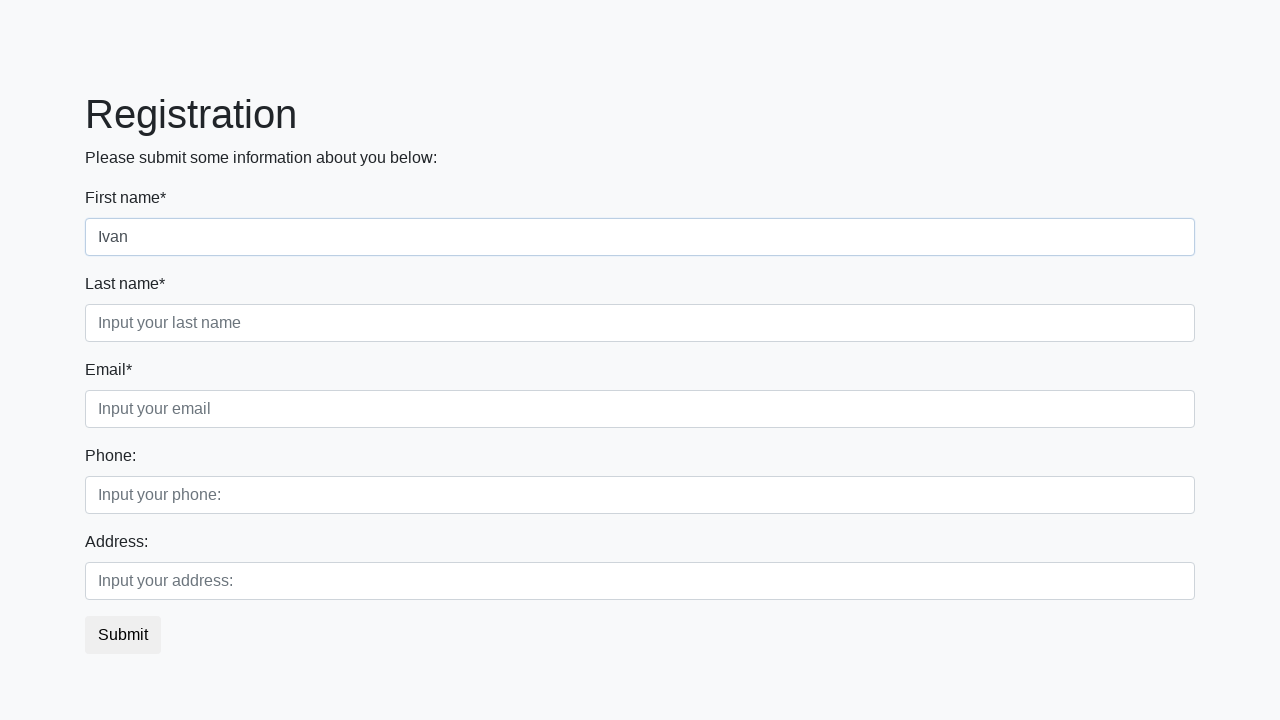

Filled last name field with 'Ivanov' on .first_block .second
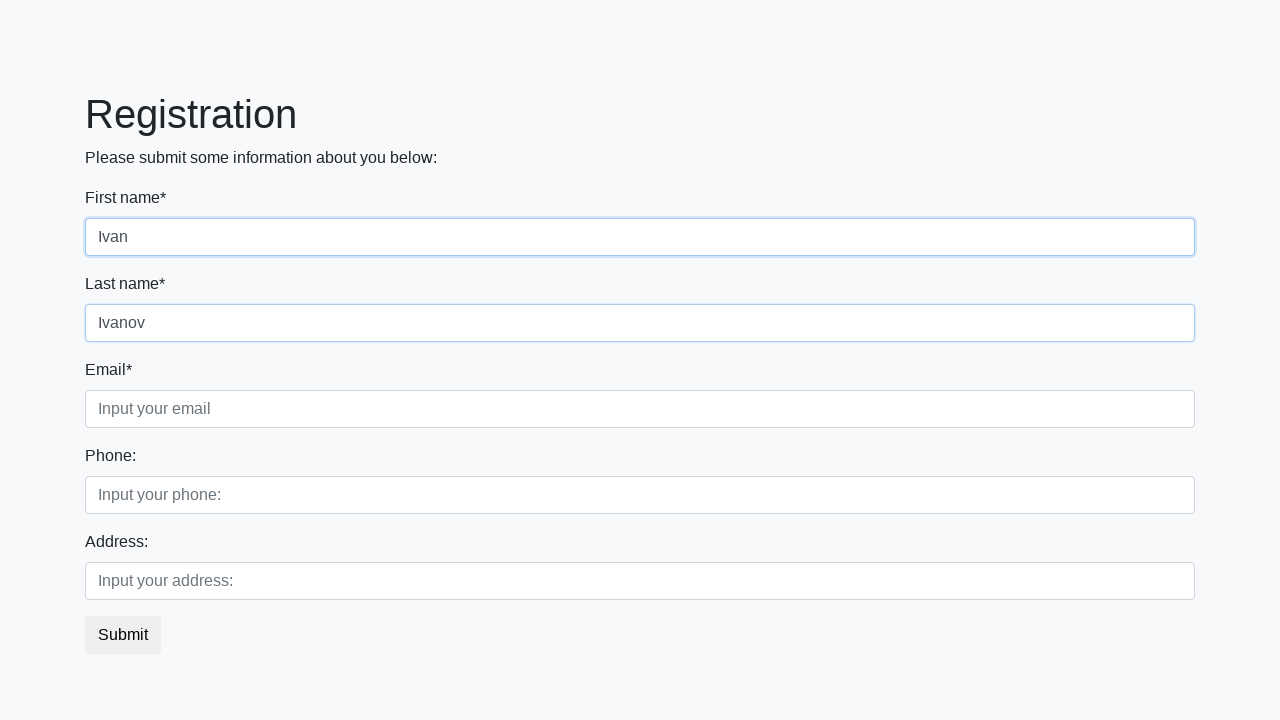

Filled email field with 'ivan@test.com' on .first_block .third
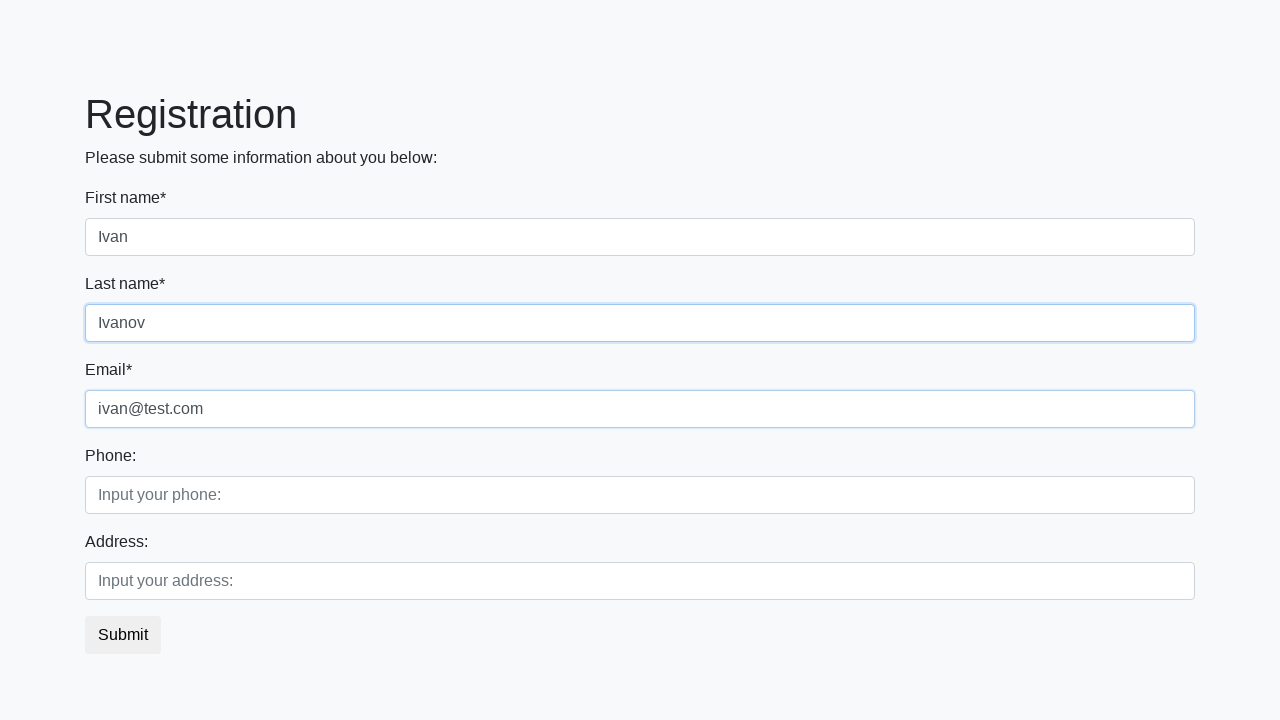

Clicked submit button to register at (123, 635) on button.btn
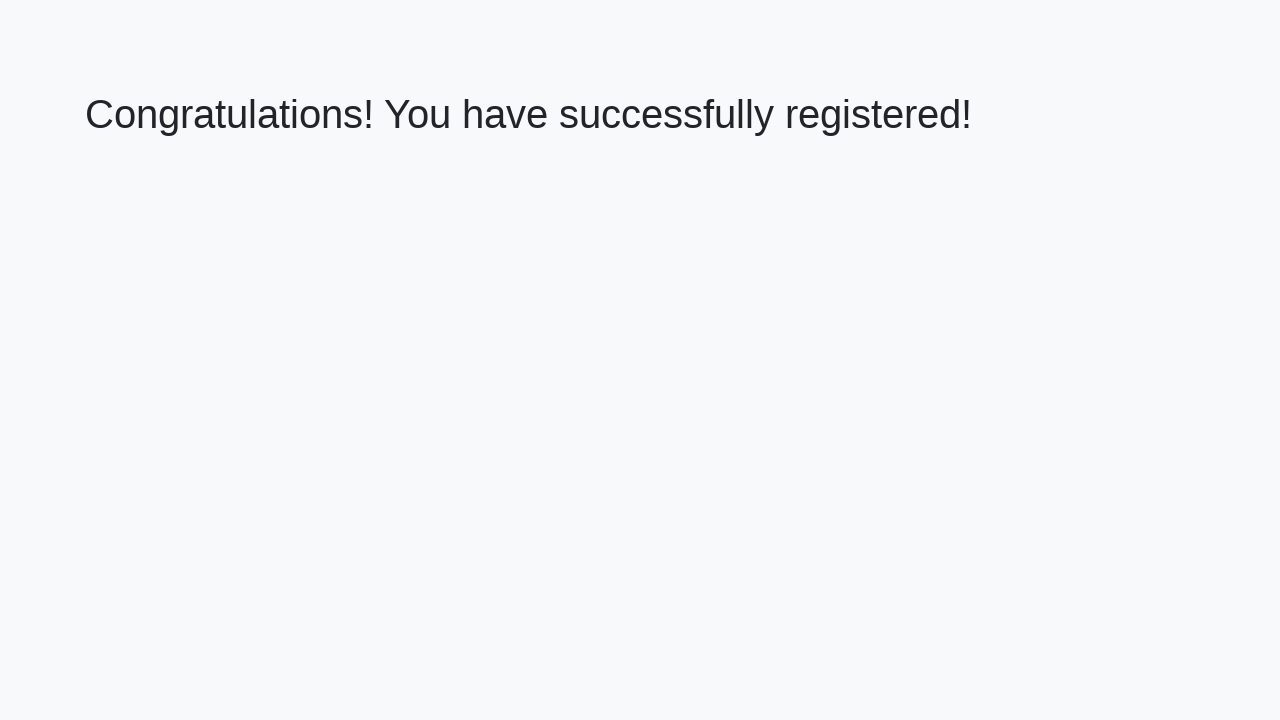

Result page loaded with heading element
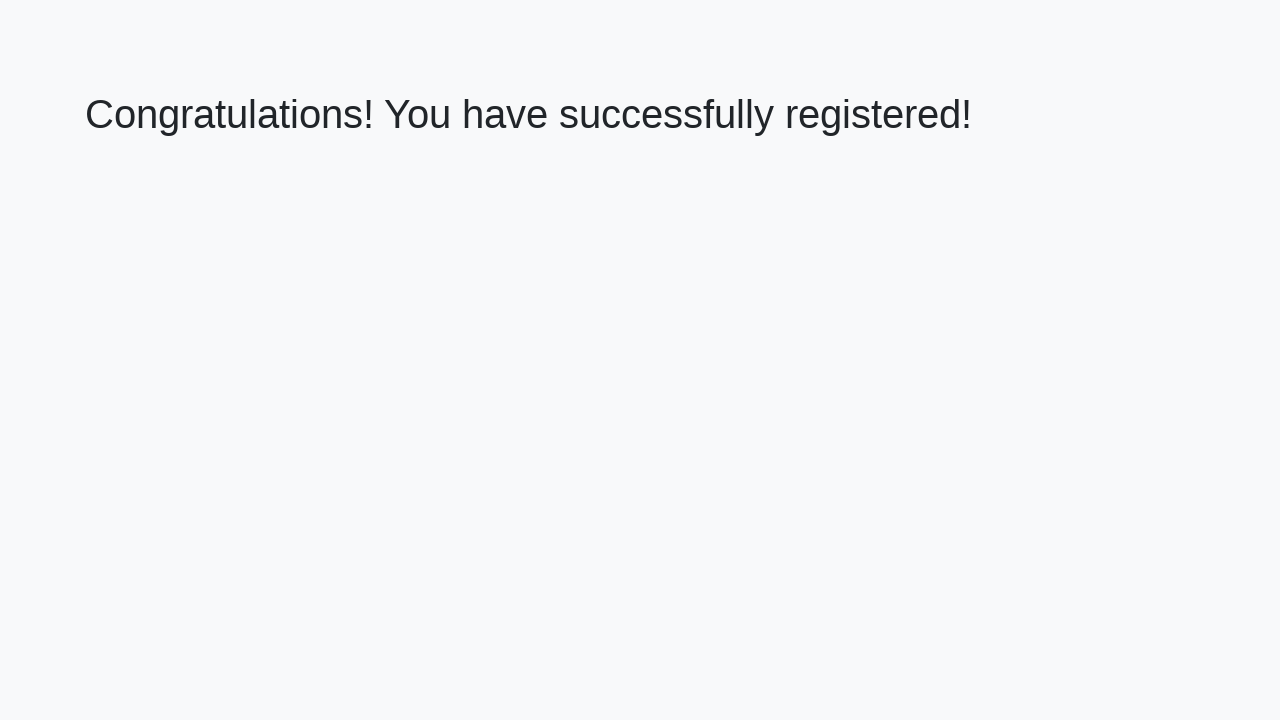

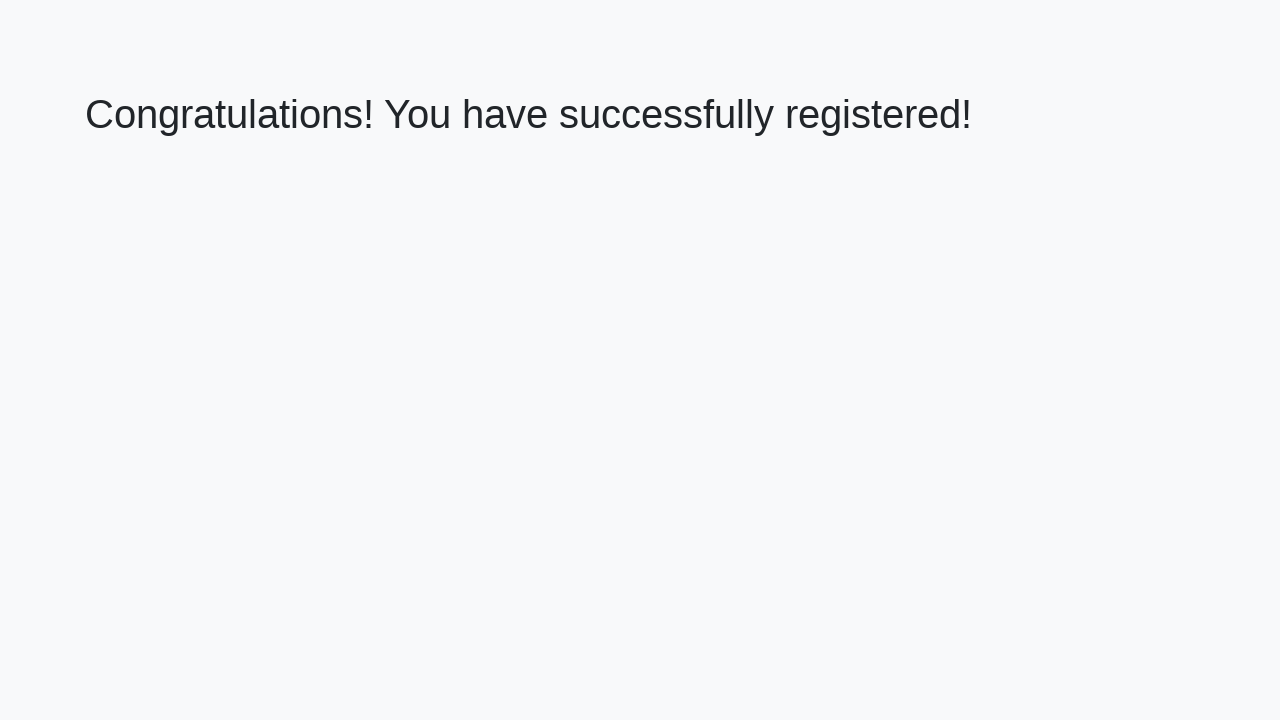